Tests a signup form by filling in first name, last name, and email fields, then clicking the signup button to submit the form.

Starting URL: http://secure-retreat-92358.herokuapp.com/

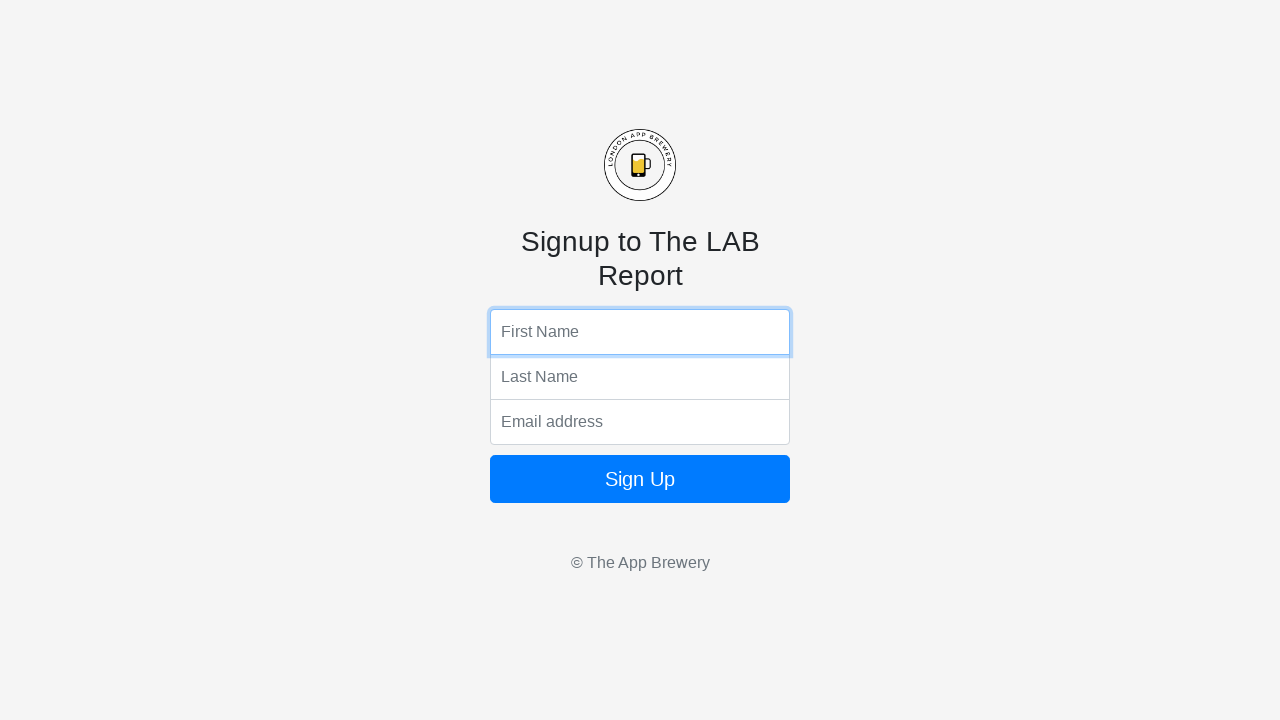

Filled first name field with 'John' on input[name='fName']
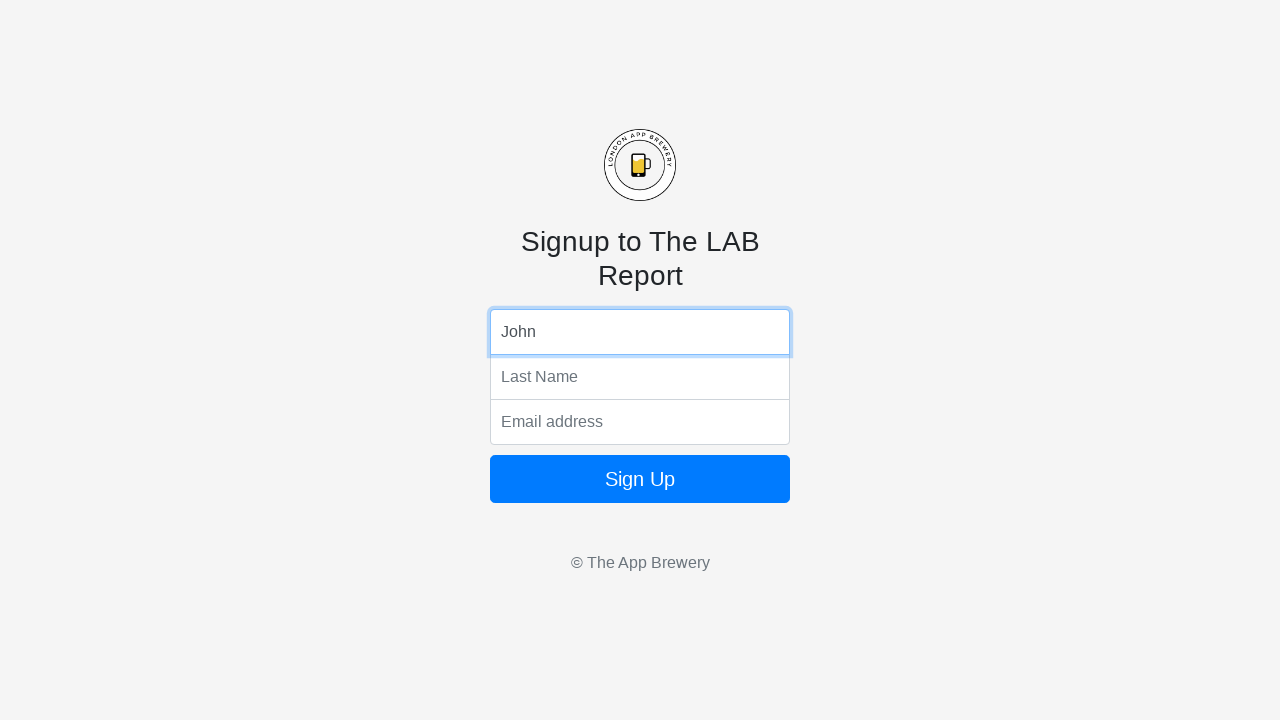

Filled last name field with 'cena' on input[name='lName']
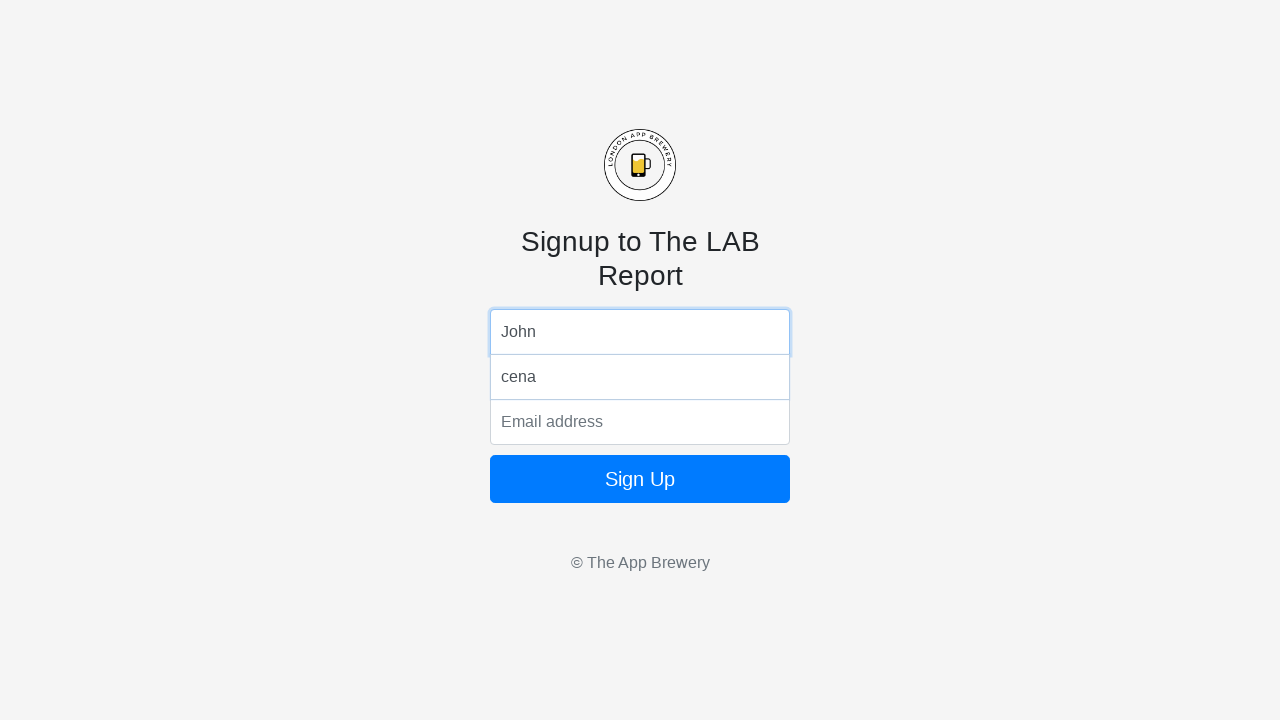

Filled email field with 'youcant@seemee.com' on input[name='email']
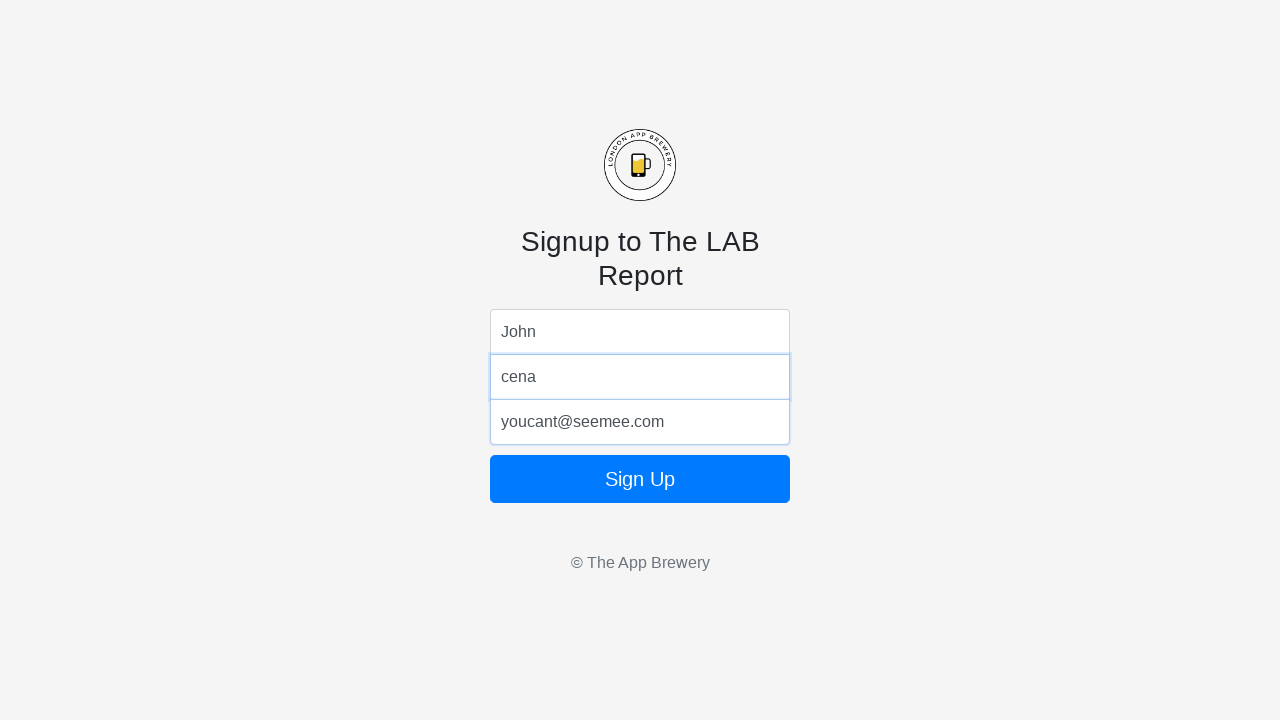

Clicked signup button to submit form at (640, 479) on .btn-primary
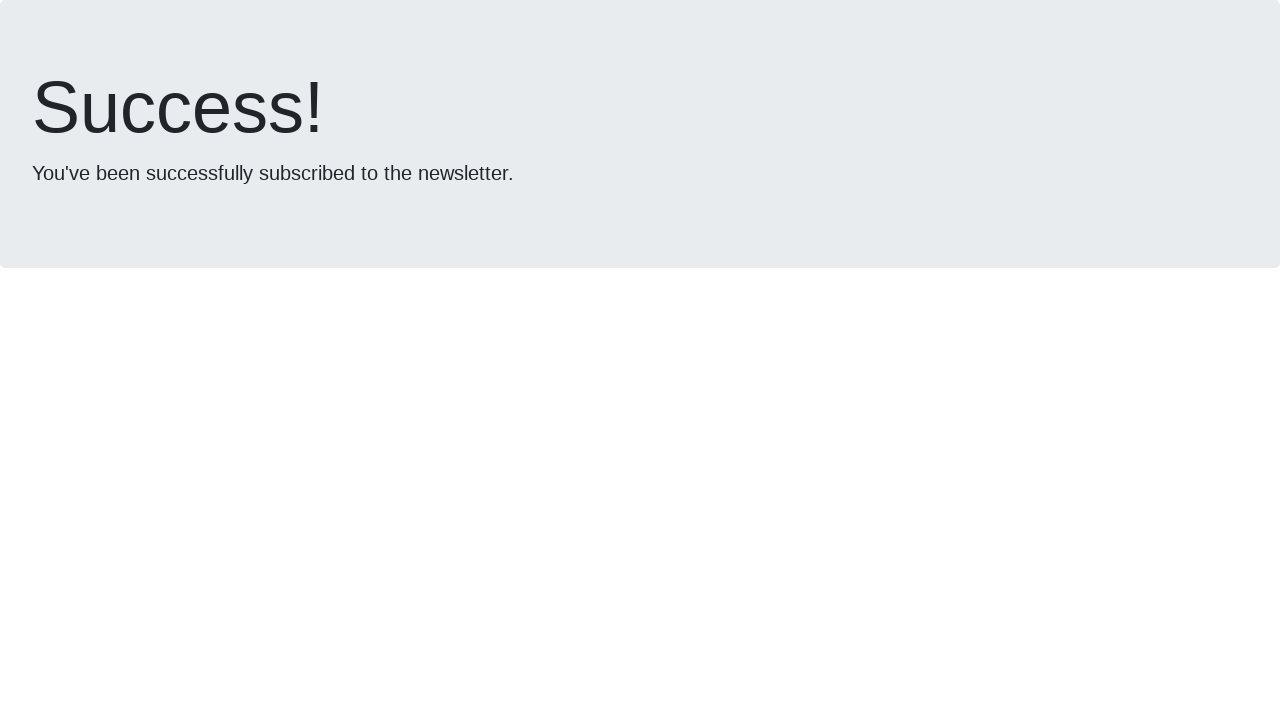

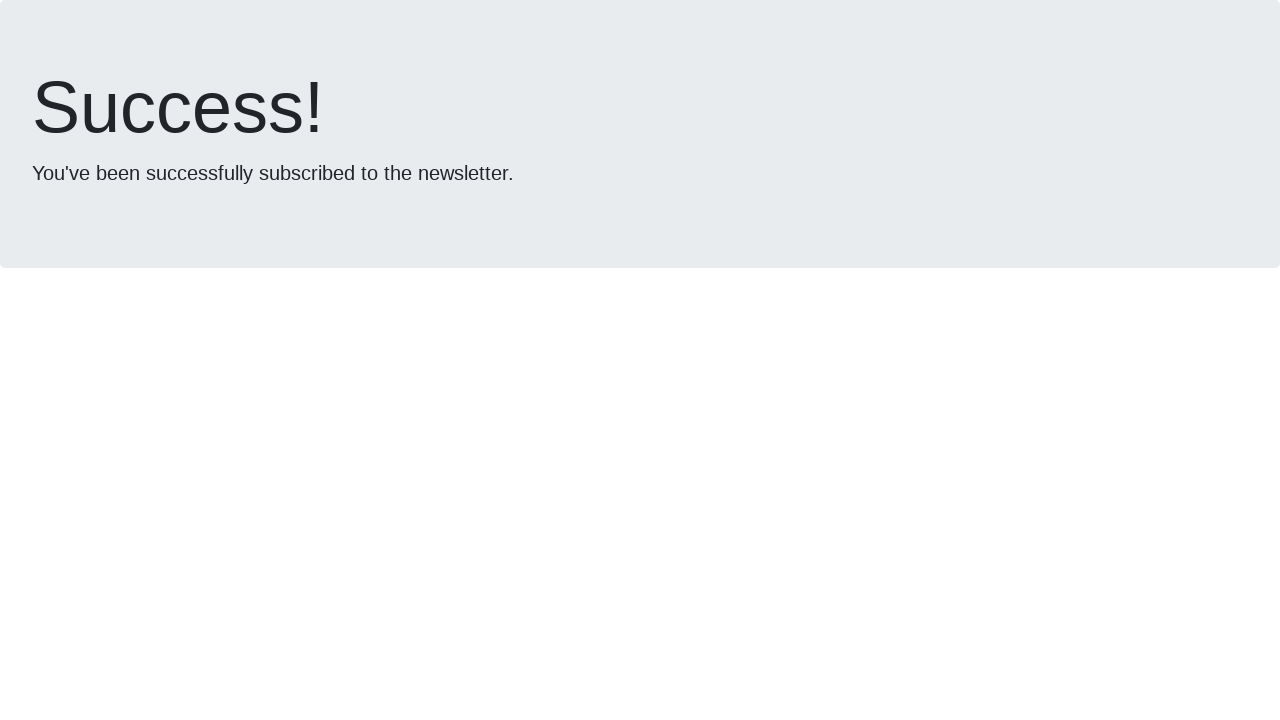